Tests displaying all items after filtering by switching between filters

Starting URL: https://demo.playwright.dev/todomvc

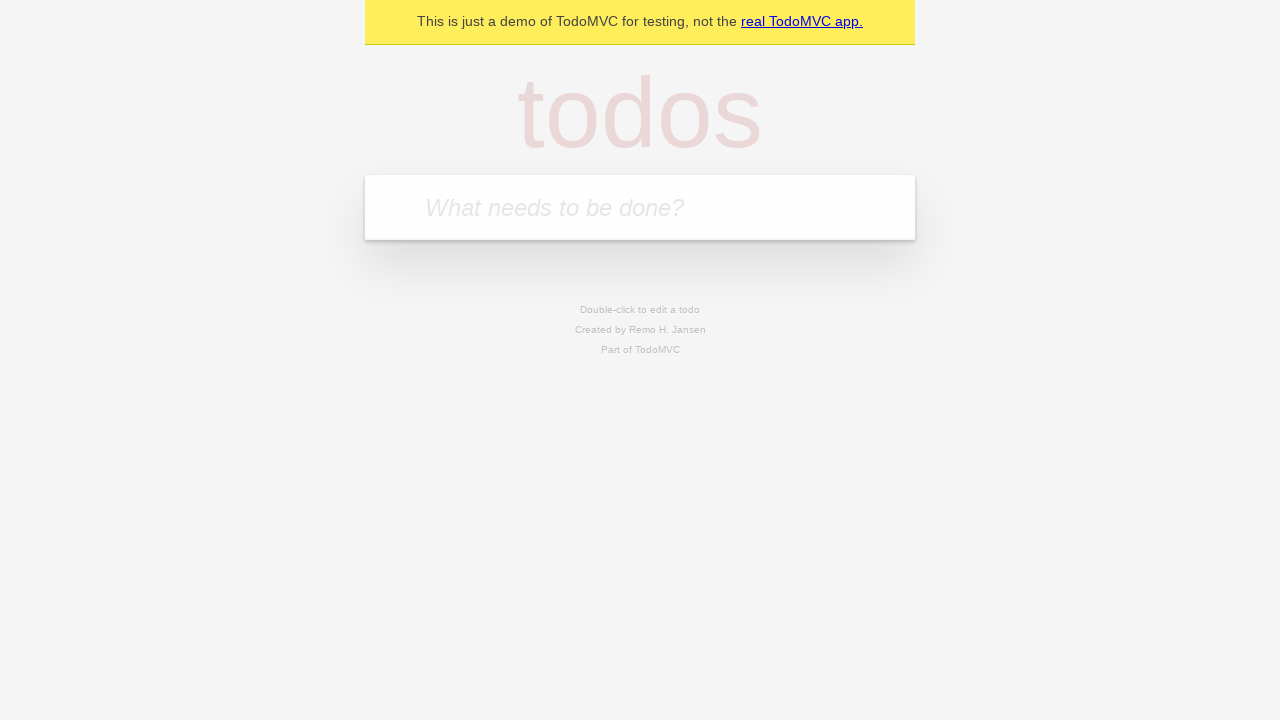

Filled input field with 'buy some cheese' on internal:attr=[placeholder="What needs to be done?"i]
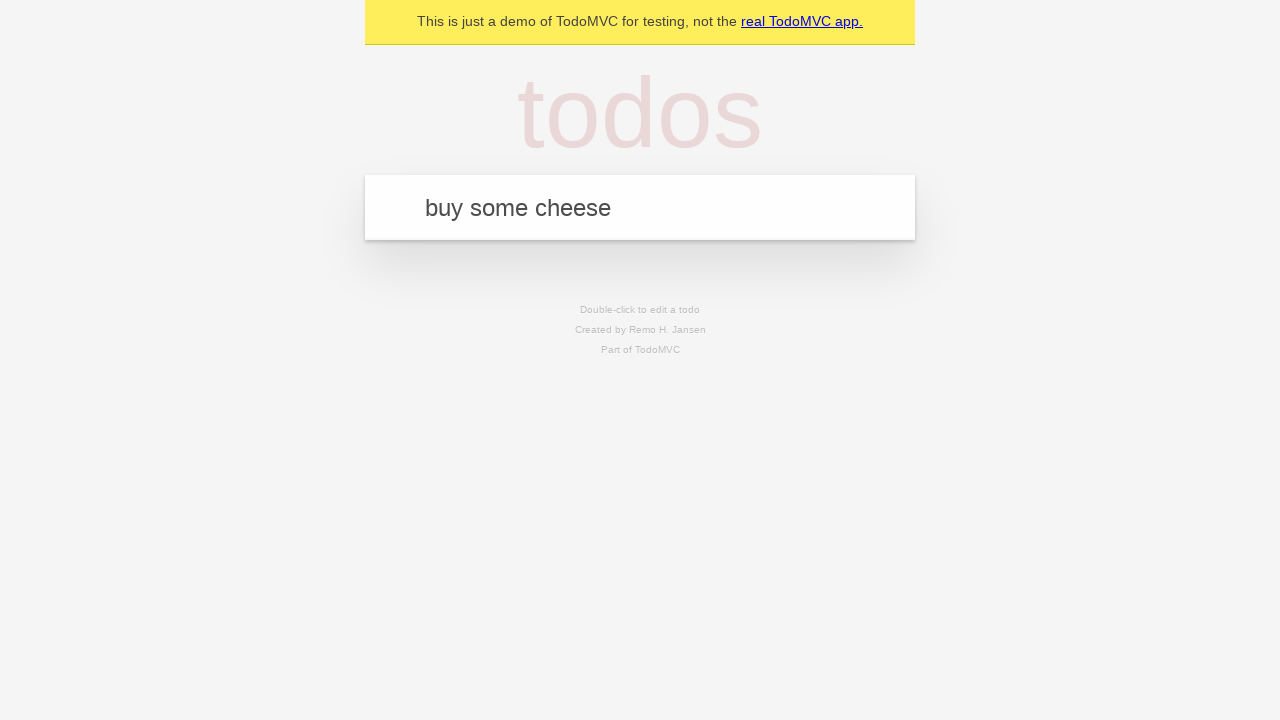

Pressed Enter to create first todo on internal:attr=[placeholder="What needs to be done?"i]
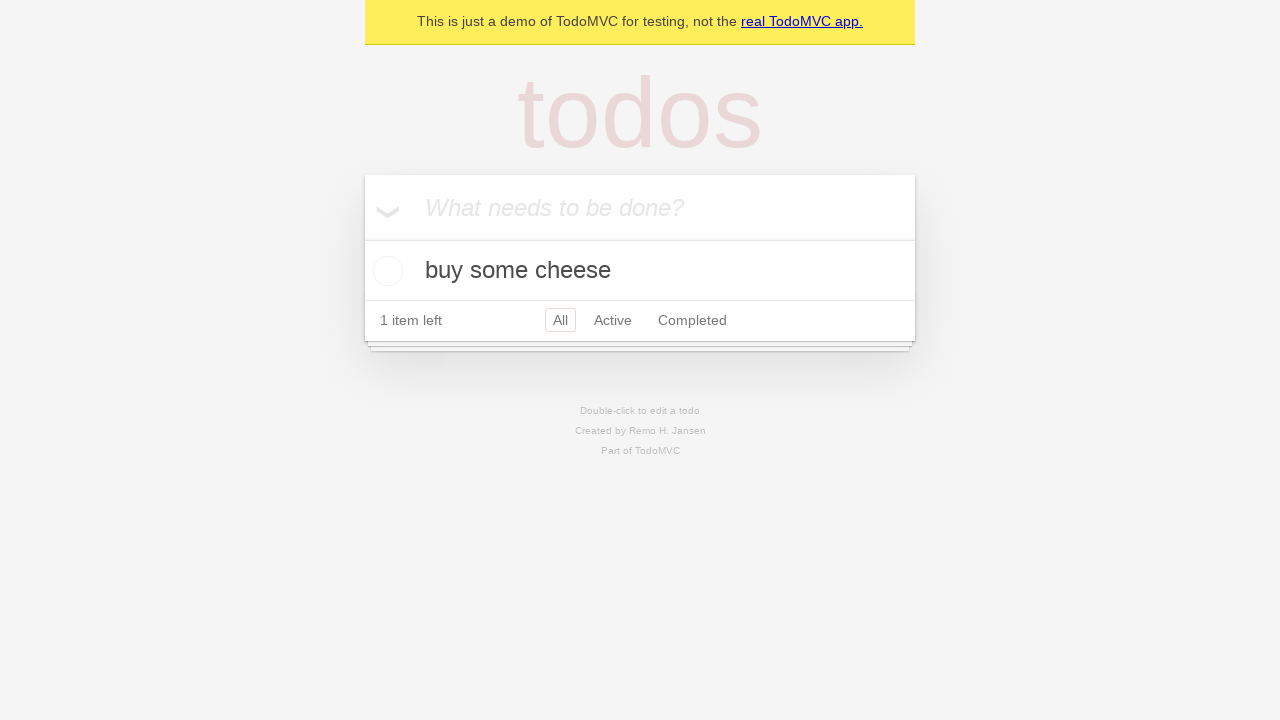

Filled input field with 'feed the cat' on internal:attr=[placeholder="What needs to be done?"i]
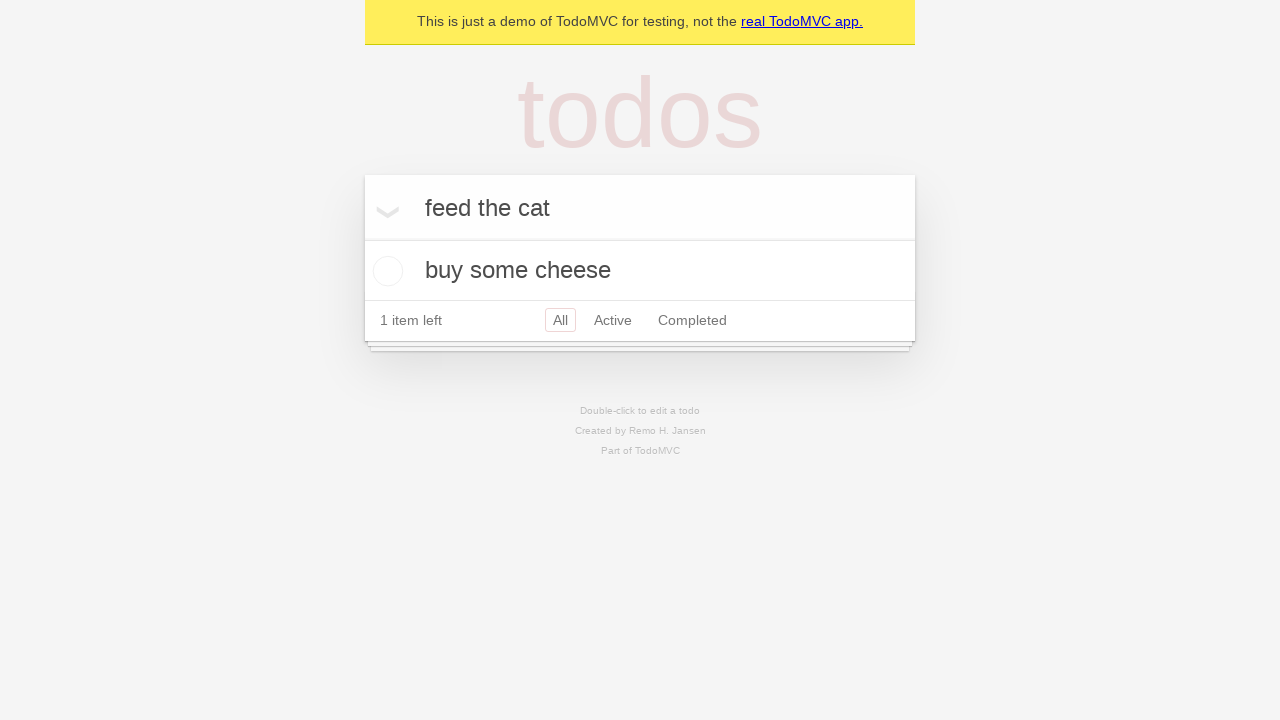

Pressed Enter to create second todo on internal:attr=[placeholder="What needs to be done?"i]
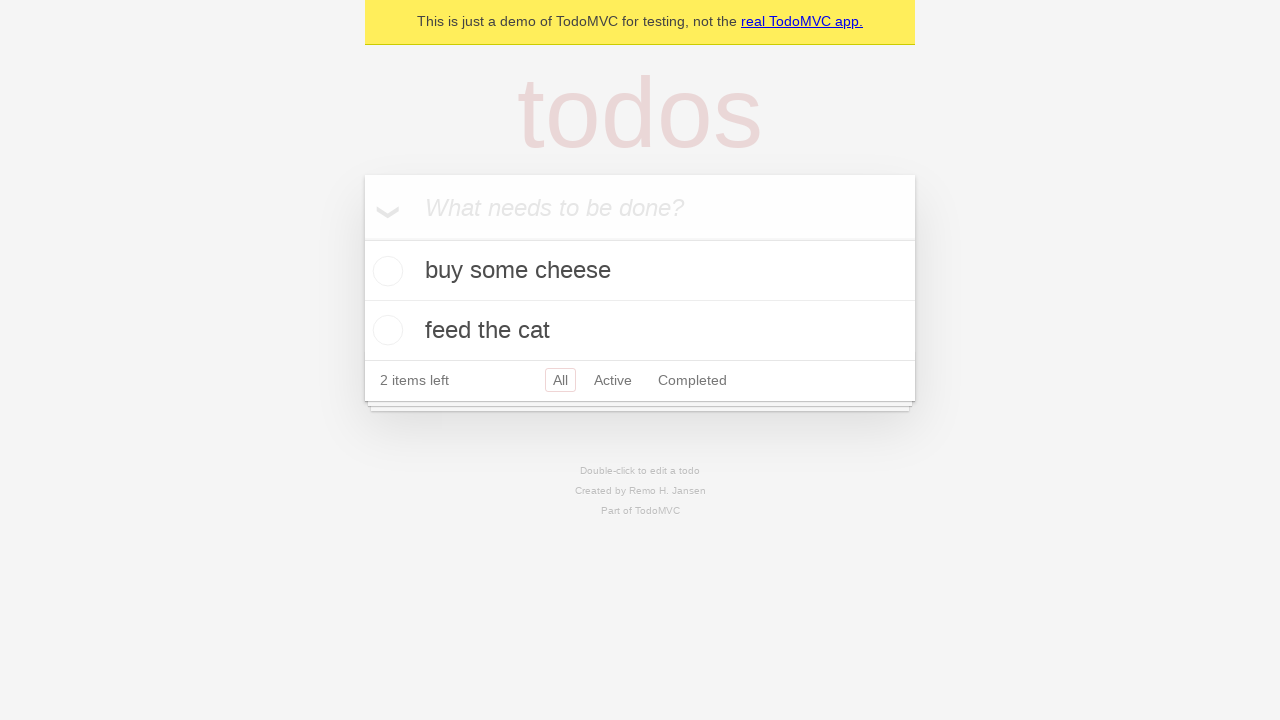

Filled input field with 'book a doctors appointment' on internal:attr=[placeholder="What needs to be done?"i]
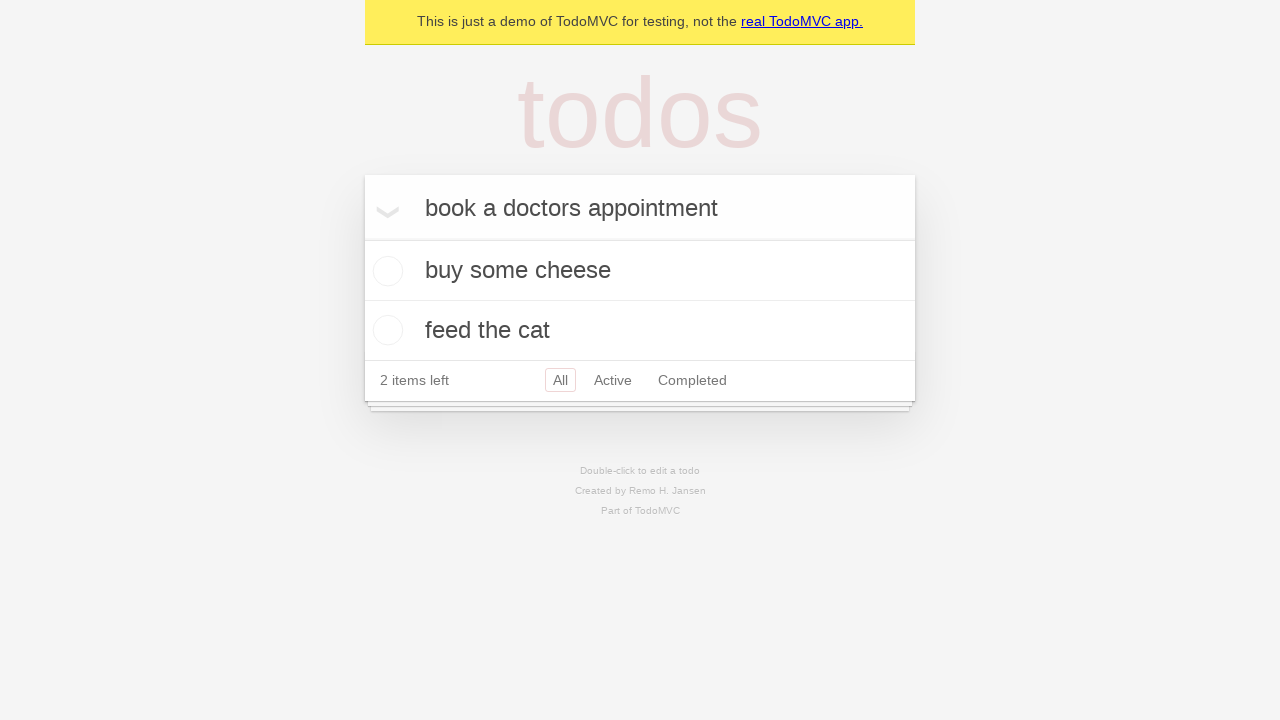

Pressed Enter to create third todo on internal:attr=[placeholder="What needs to be done?"i]
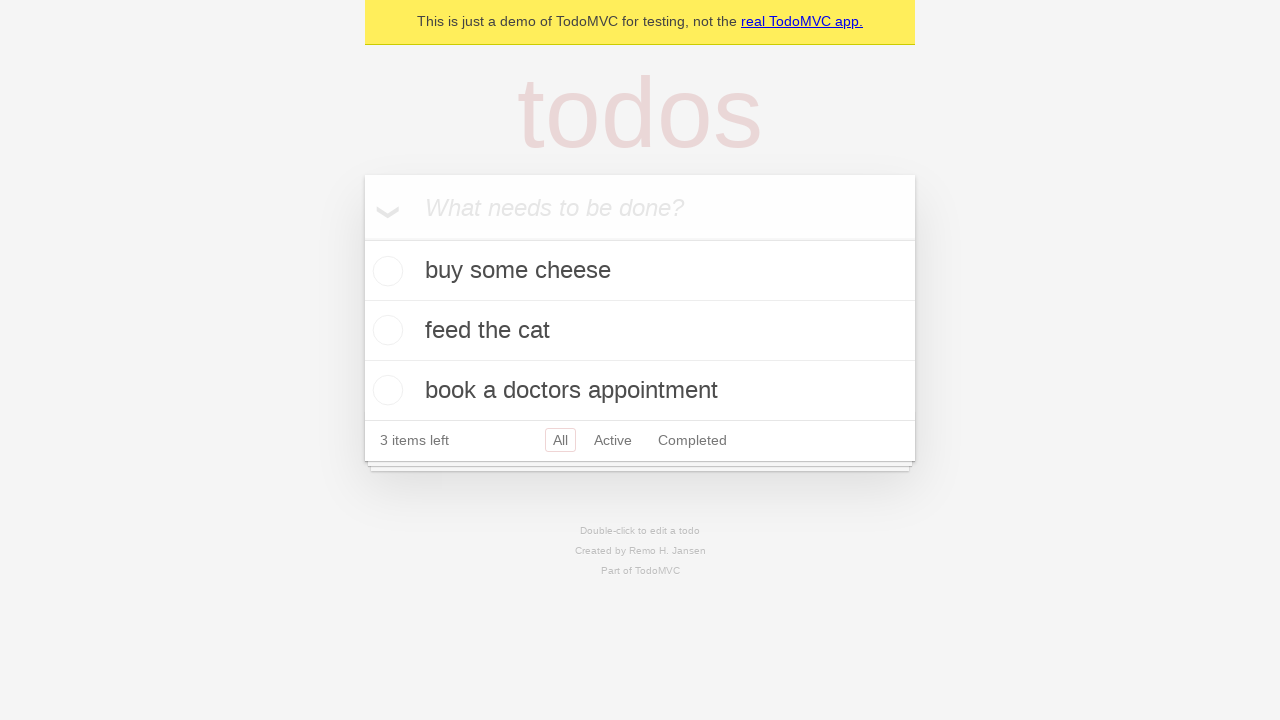

Waited for all 3 todos to be created
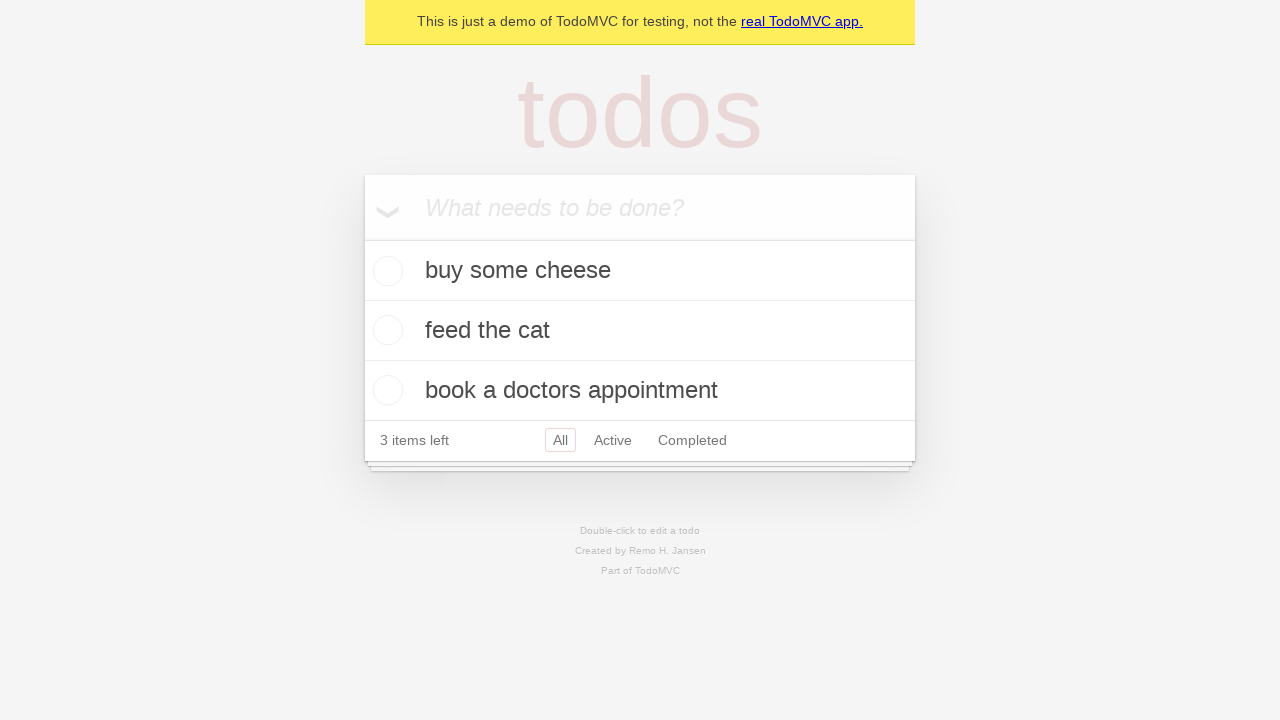

Checked the second todo item (feed the cat) at (385, 330) on internal:testid=[data-testid="todo-item"s] >> nth=1 >> internal:role=checkbox
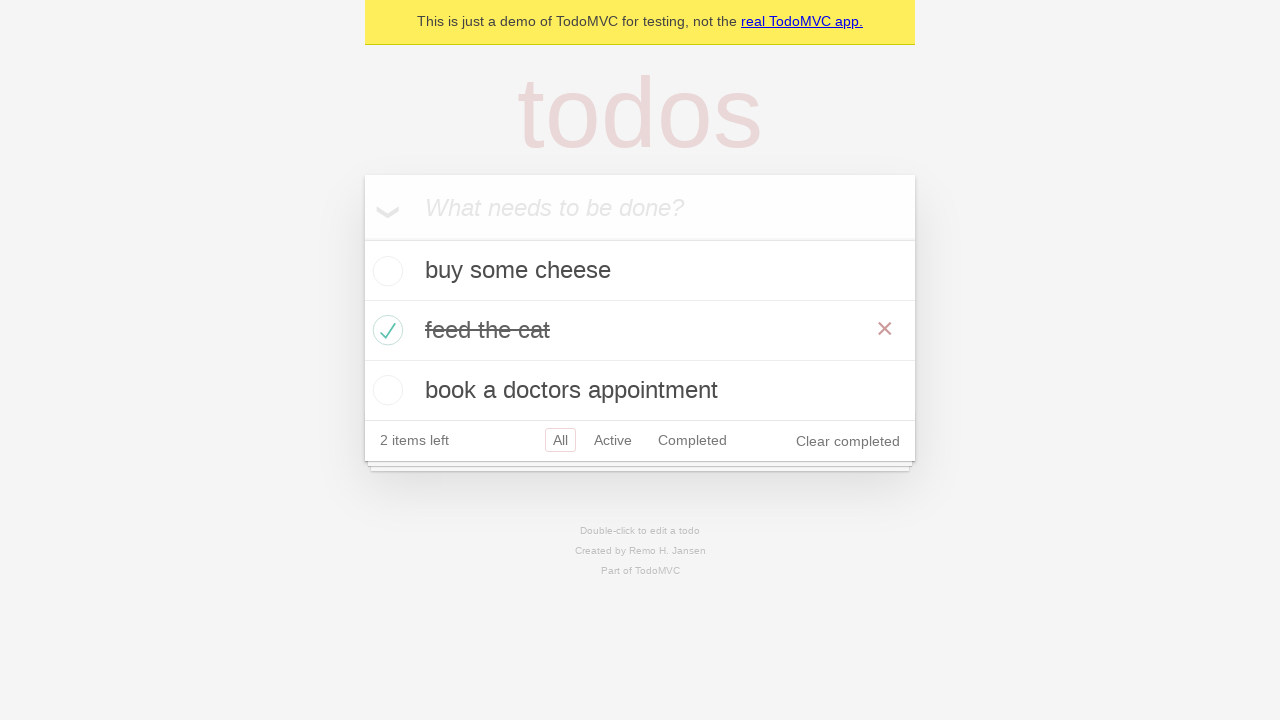

Clicked 'Active' filter to display only active todos at (613, 440) on internal:role=link[name="Active"i]
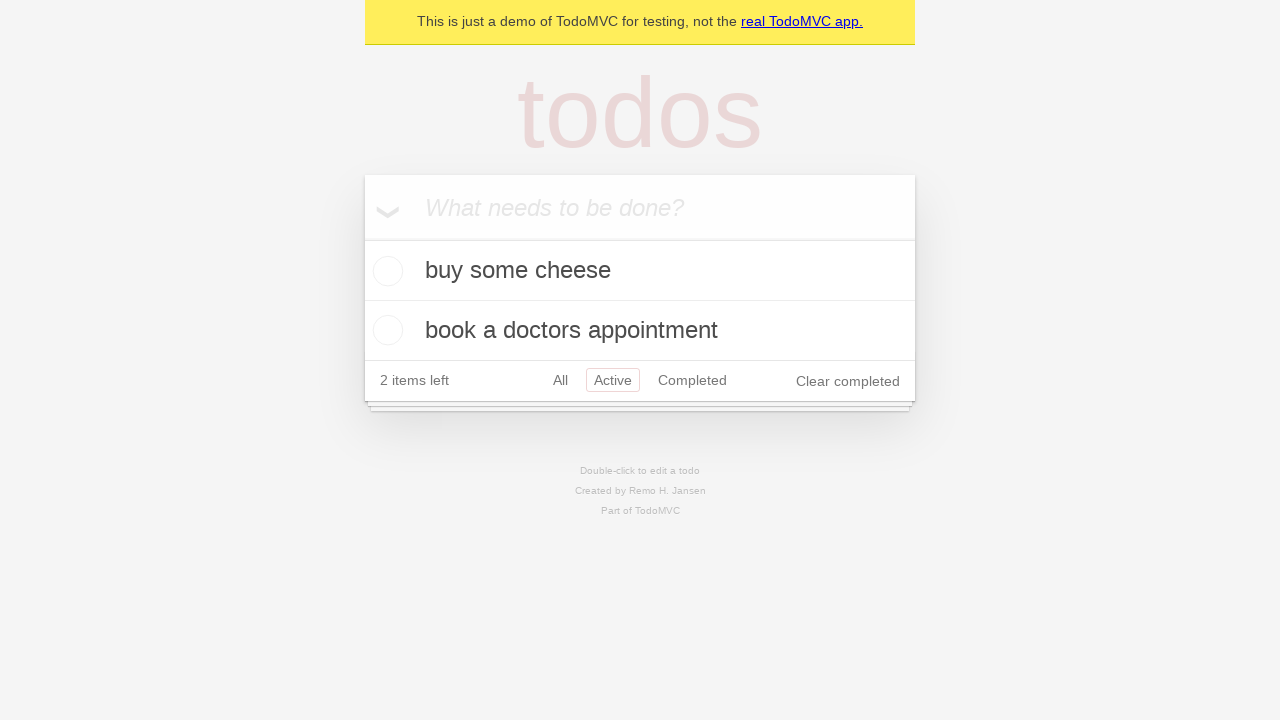

Clicked 'Completed' filter to display only completed todos at (692, 380) on internal:role=link[name="Completed"i]
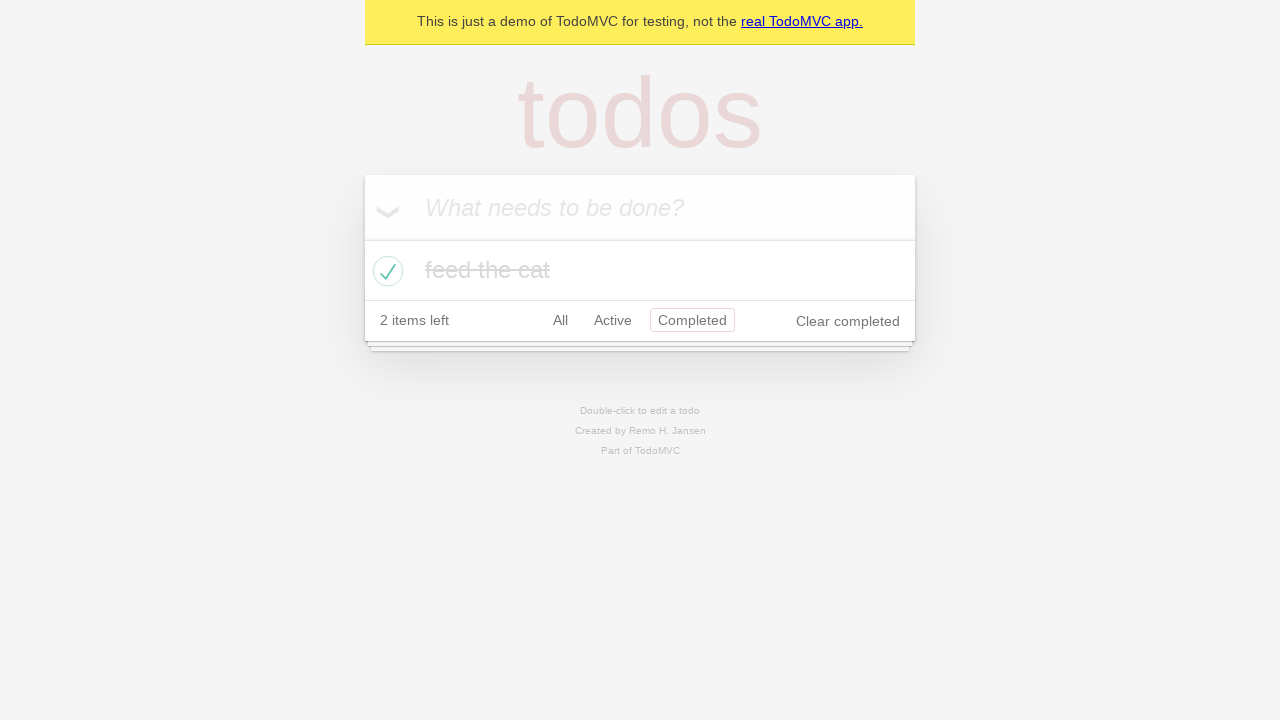

Clicked 'All' filter to display all items at (560, 320) on internal:role=link[name="All"i]
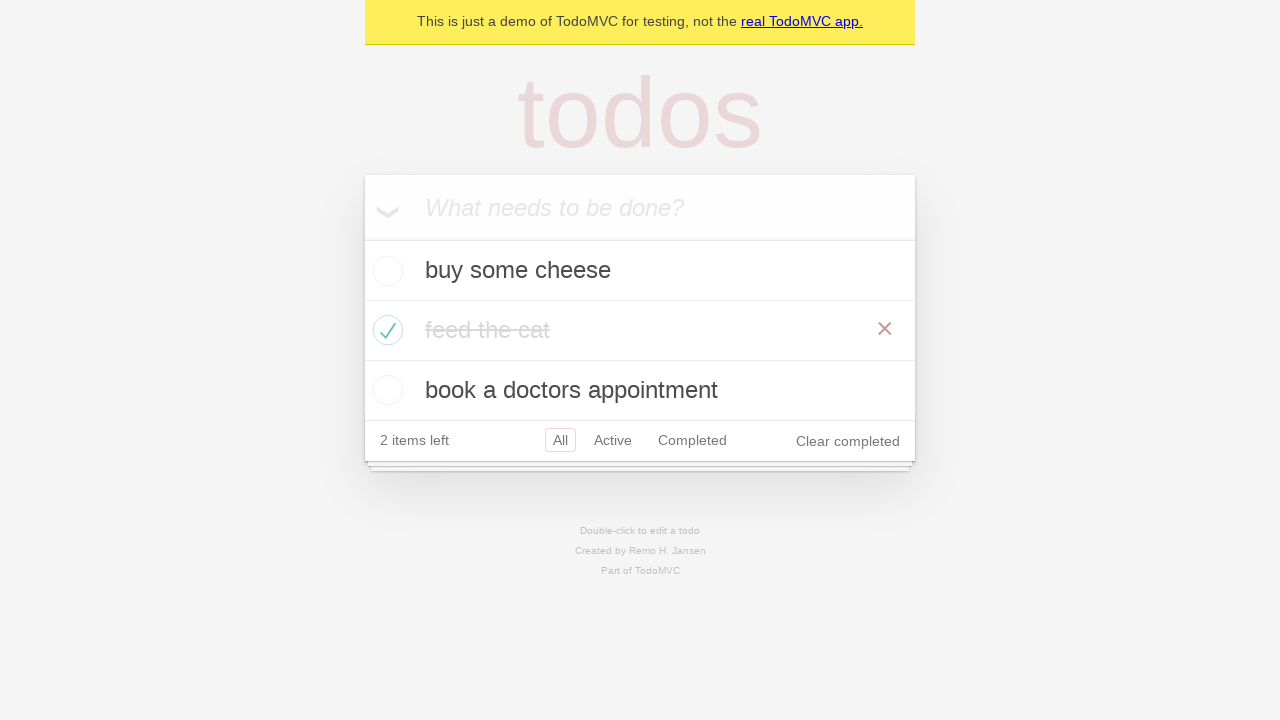

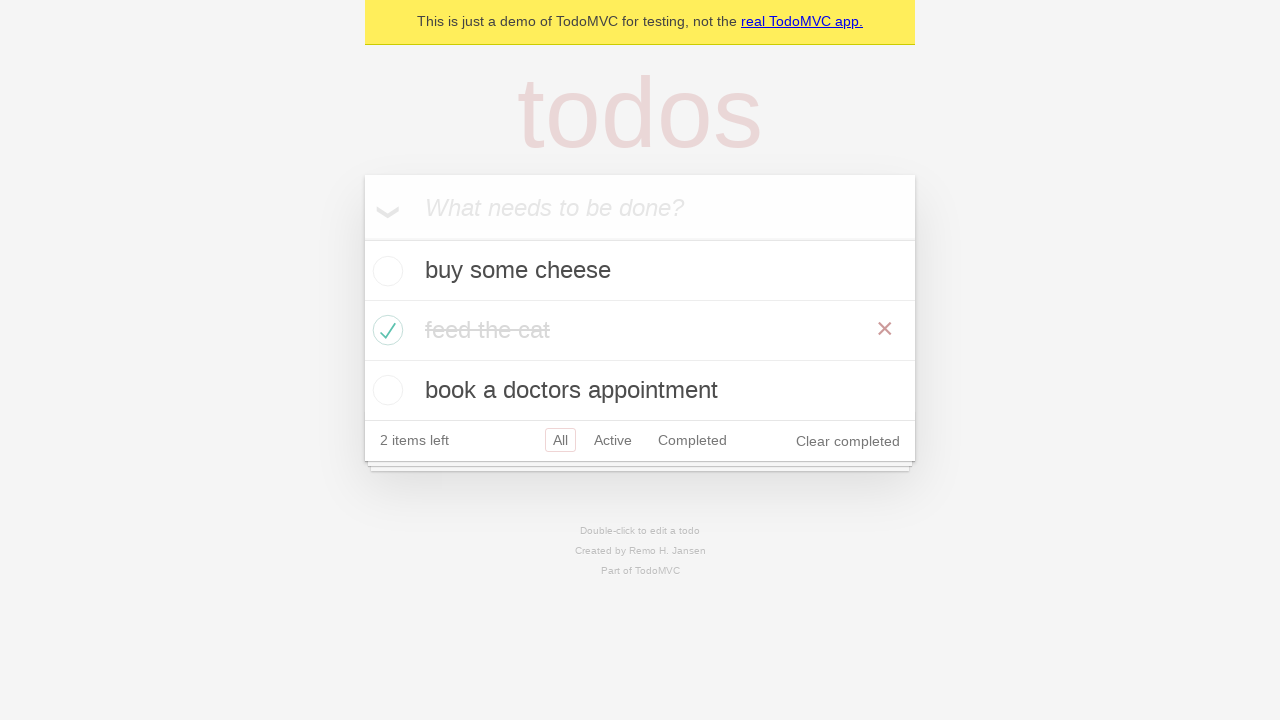